Tests navigation to the registration page by clicking the Register button

Starting URL: https://www.edx.org/

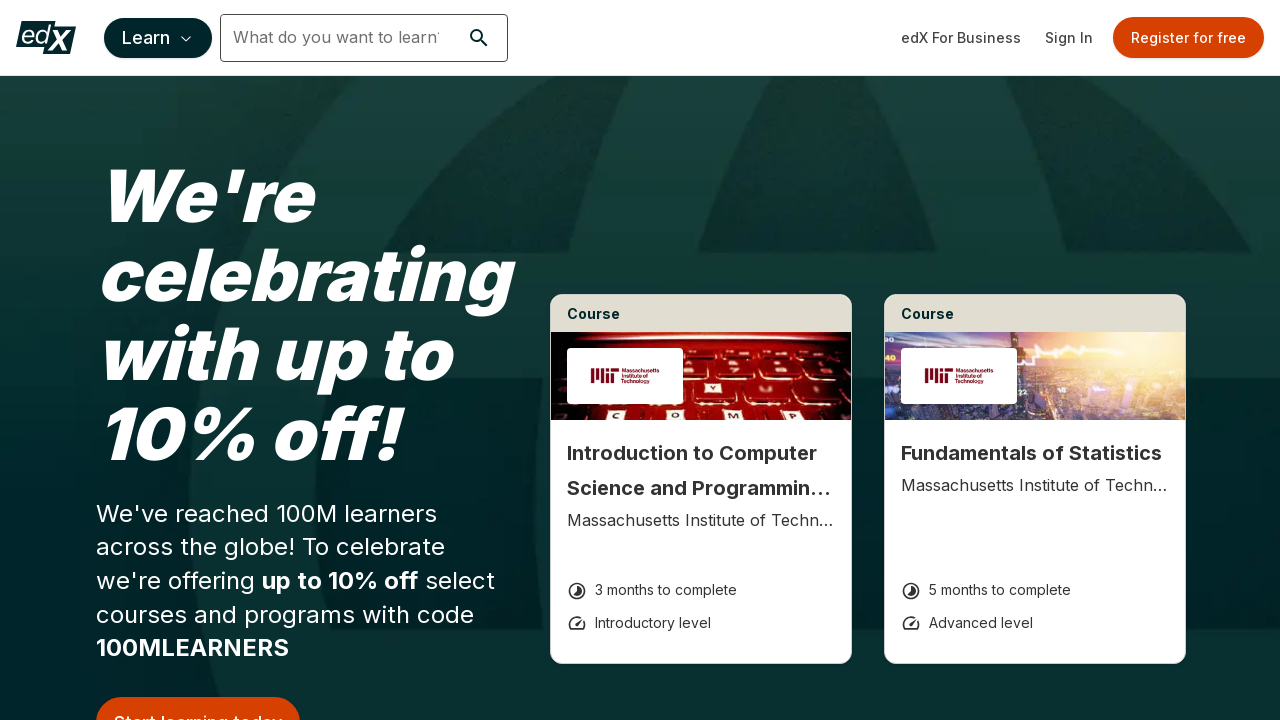

Clicked Register button to navigate to registration page at (1188, 38) on a:has-text('Register')
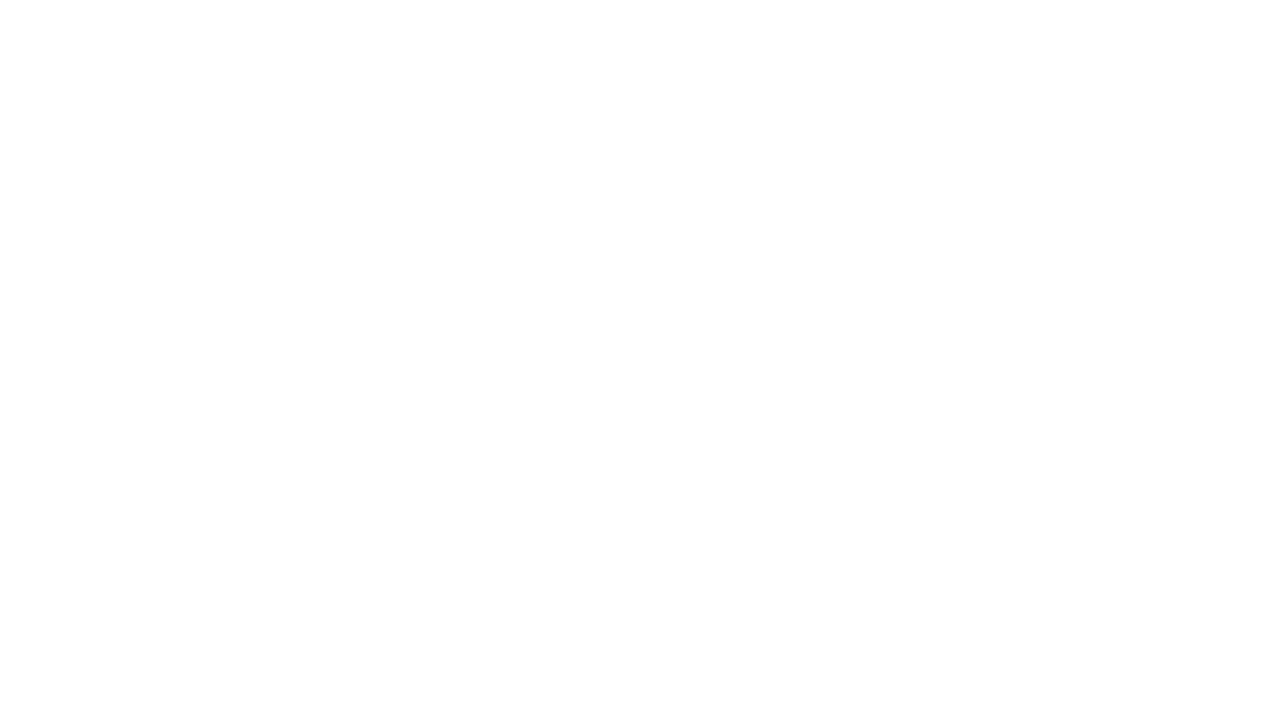

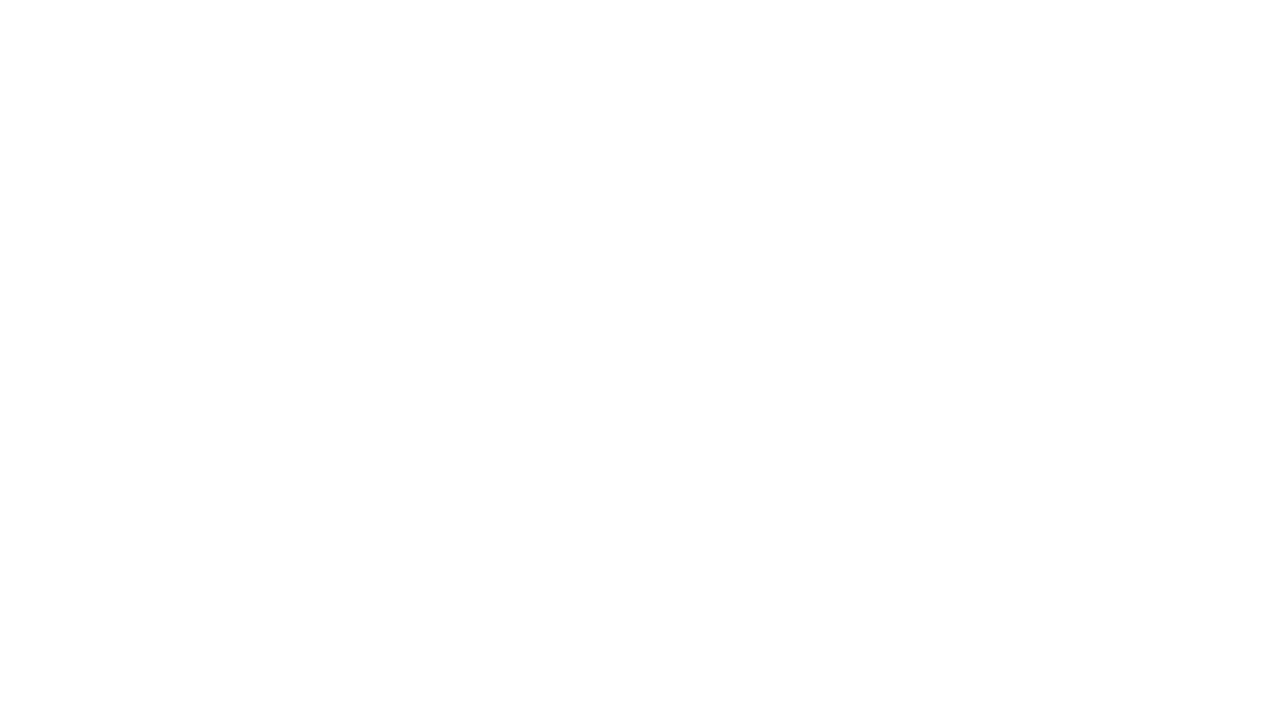